Tests mouse right-click (context click) functionality on a jQuery context menu demo. It right-clicks on an element to open the context menu, clicks on "Copy" option, and then accepts the resulting alert popup.

Starting URL: https://swisnl.github.io/jQuery-contextMenu/demo.html

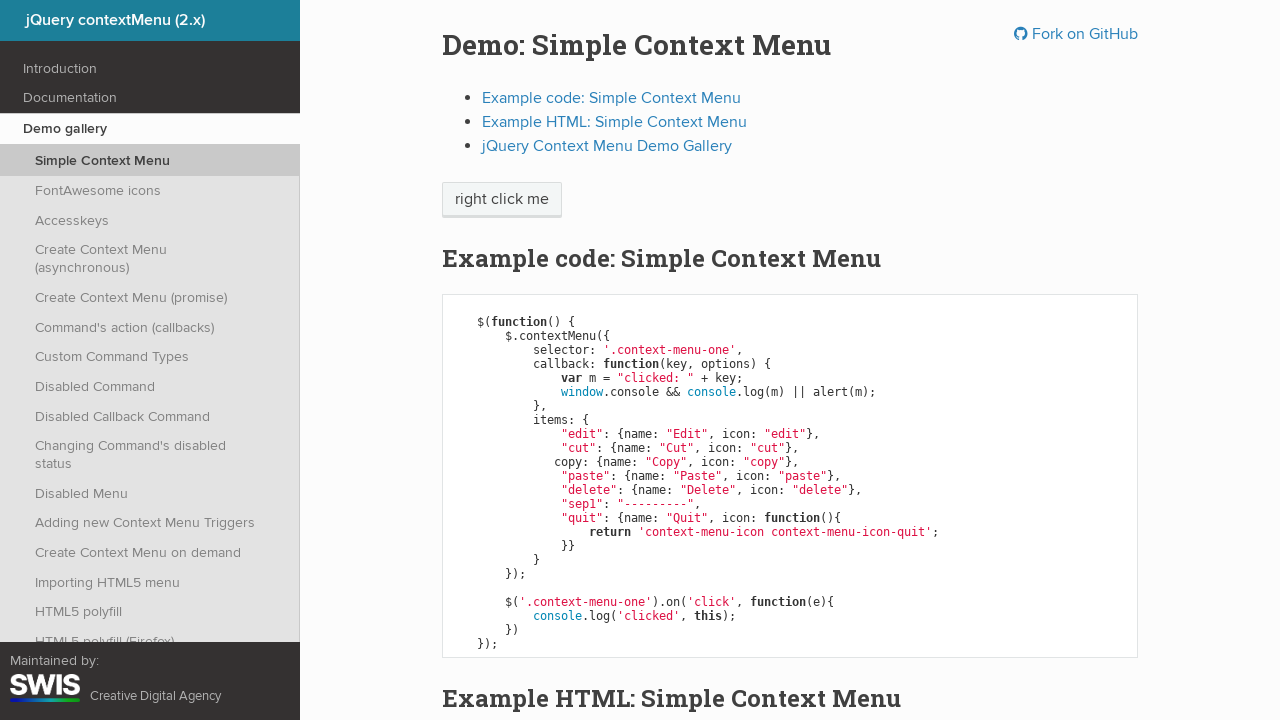

Waited for 'right click me' element to be visible
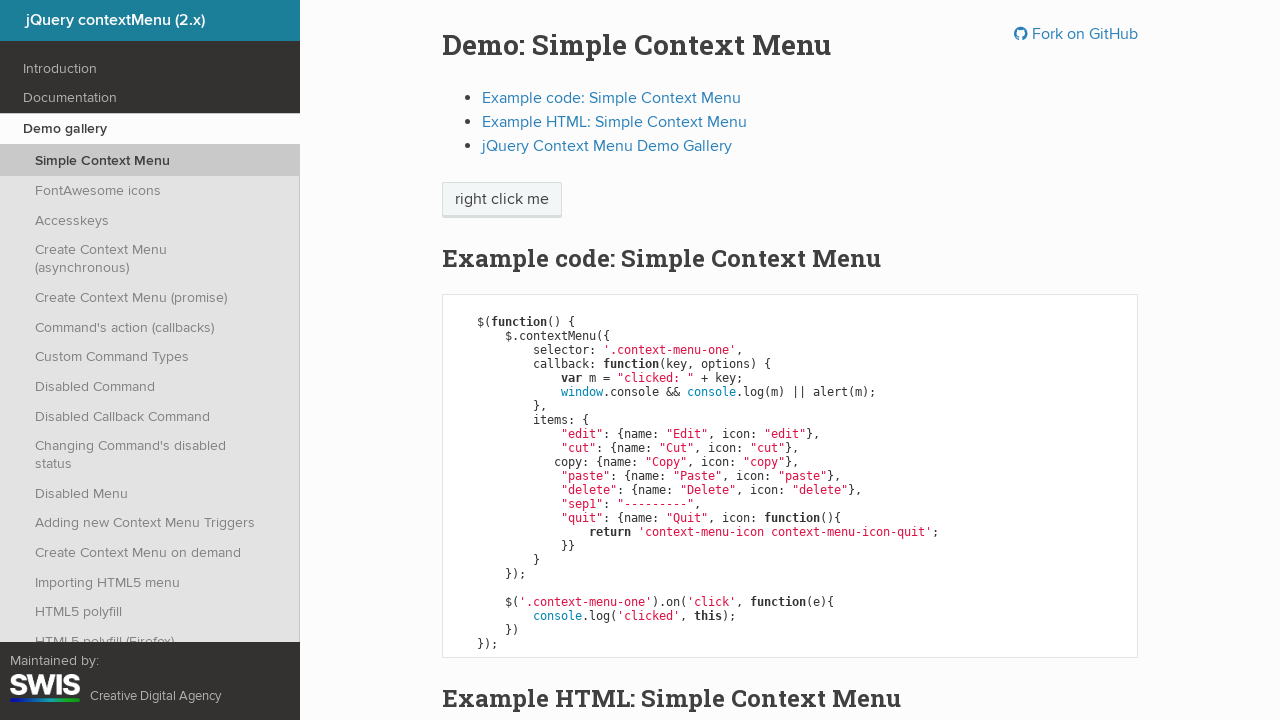

Right-clicked on 'right click me' element to open context menu at (502, 200) on //span[contains(text(),'right click me')]
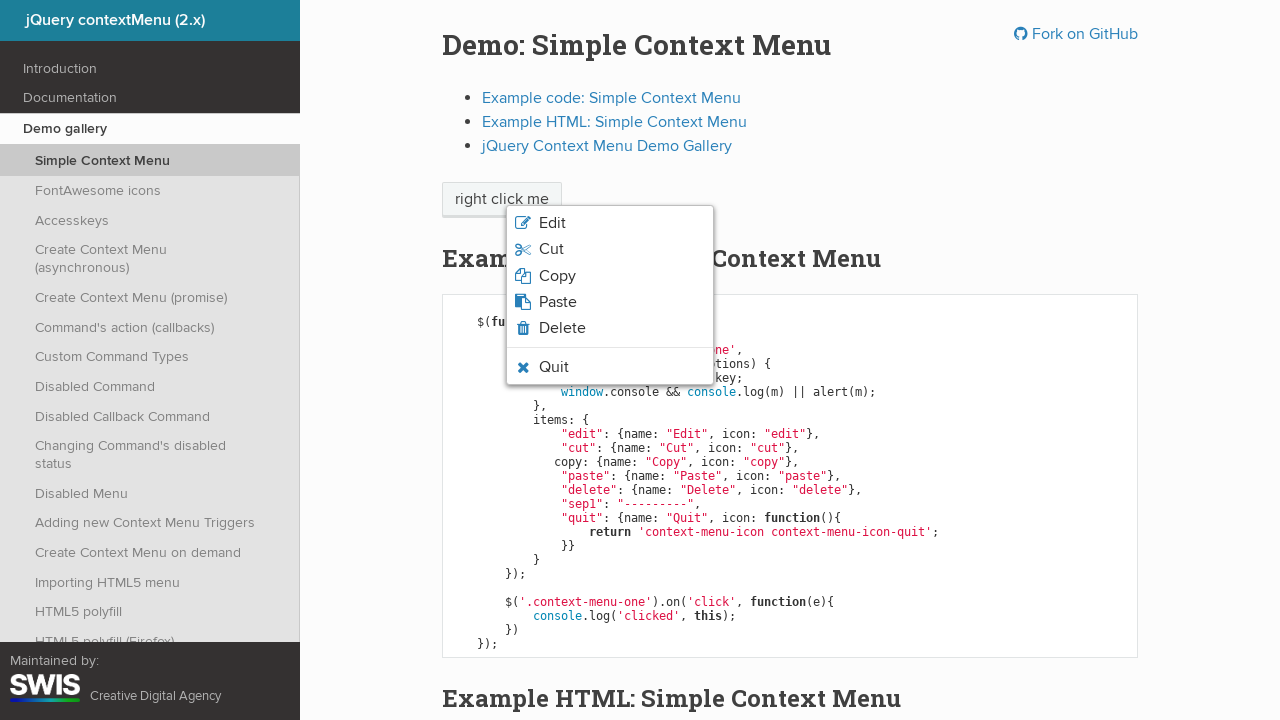

Context menu appeared with 'Copy' option visible
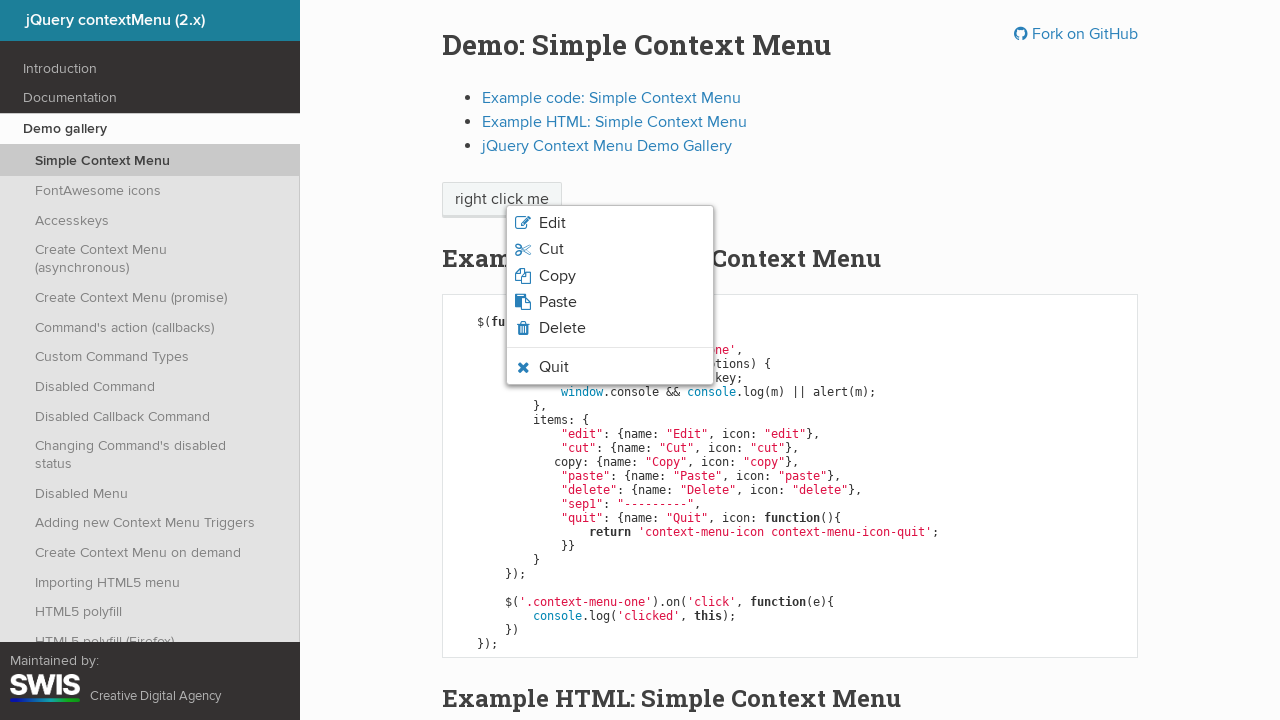

Clicked 'Copy' option from context menu at (557, 276) on xpath=//span[text()='Copy']
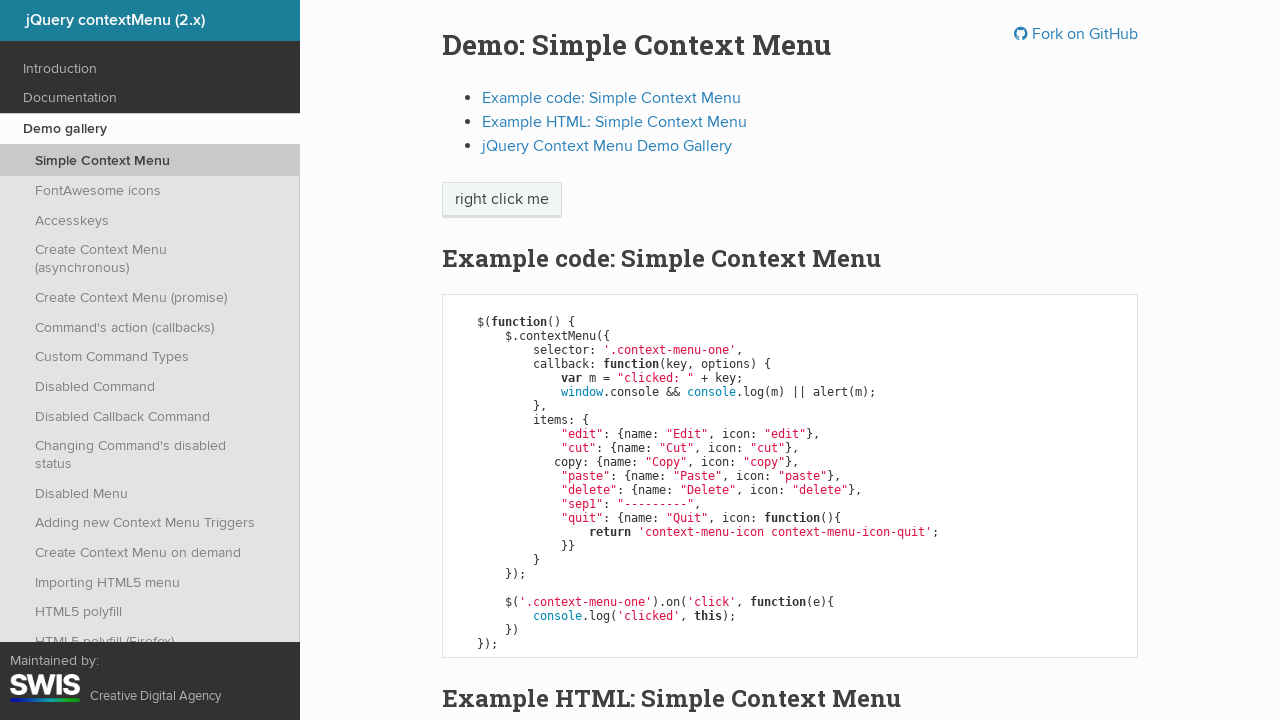

Set up alert dialog handler to accept the popup
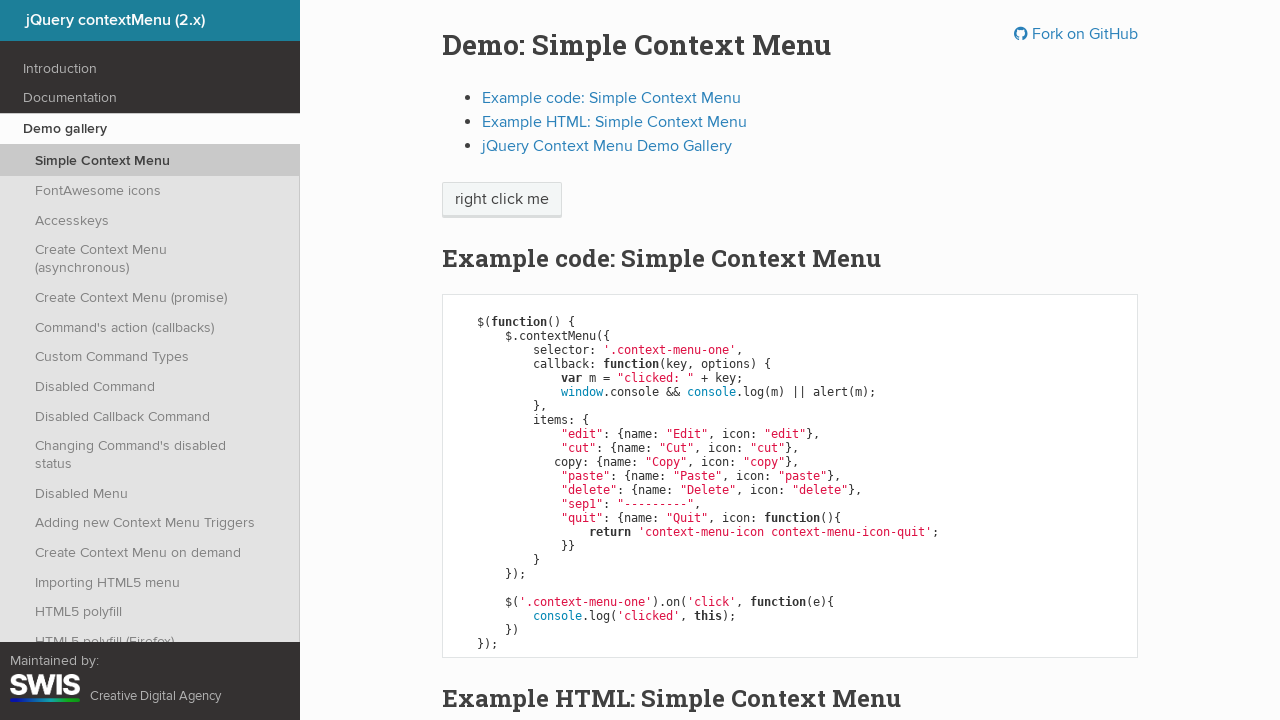

Waited 500ms for alert popup to appear and be accepted
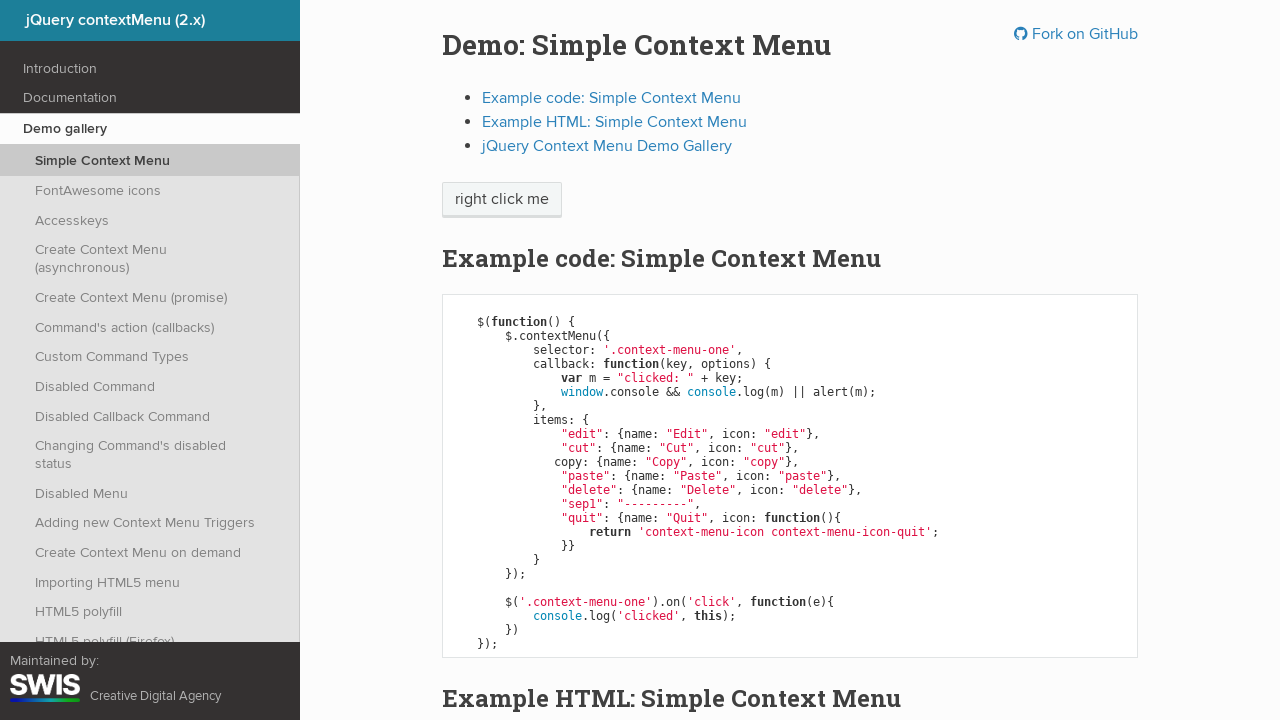

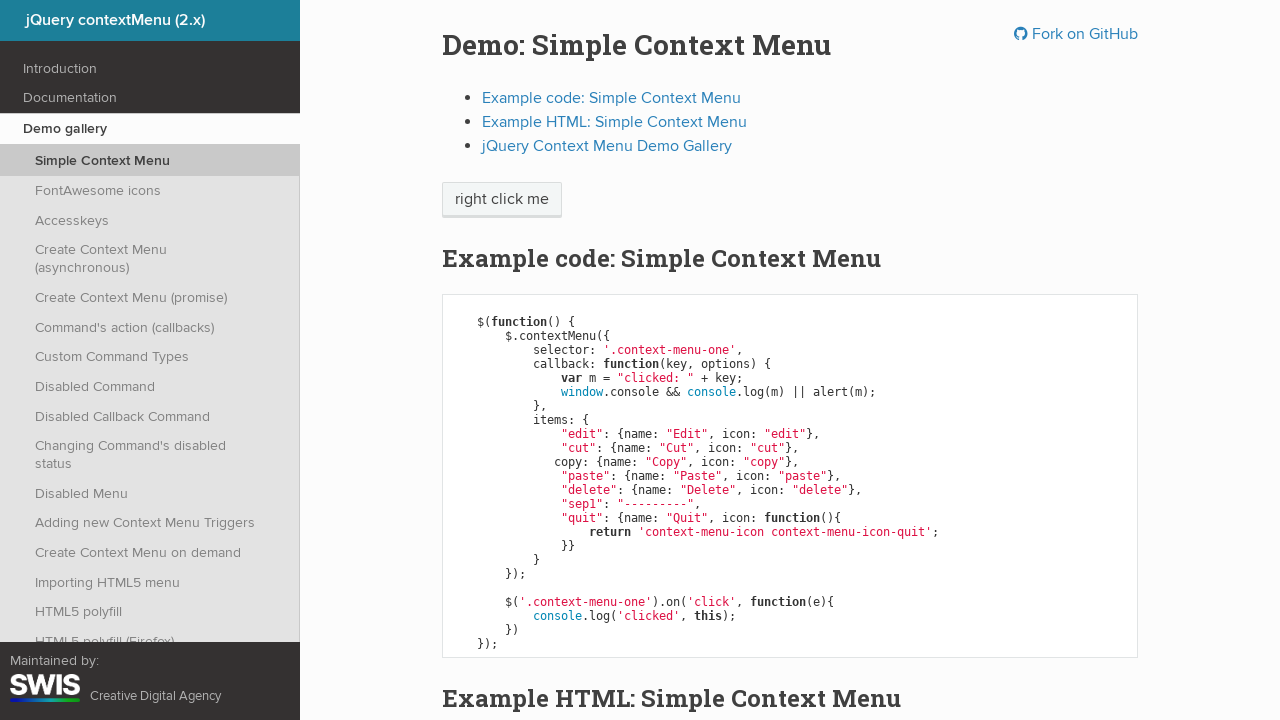